Tests multiple window handling with a more resilient approach by storing the original window handle, clicking to open a new window, then switching between windows and verifying page titles

Starting URL: http://the-internet.herokuapp.com/windows

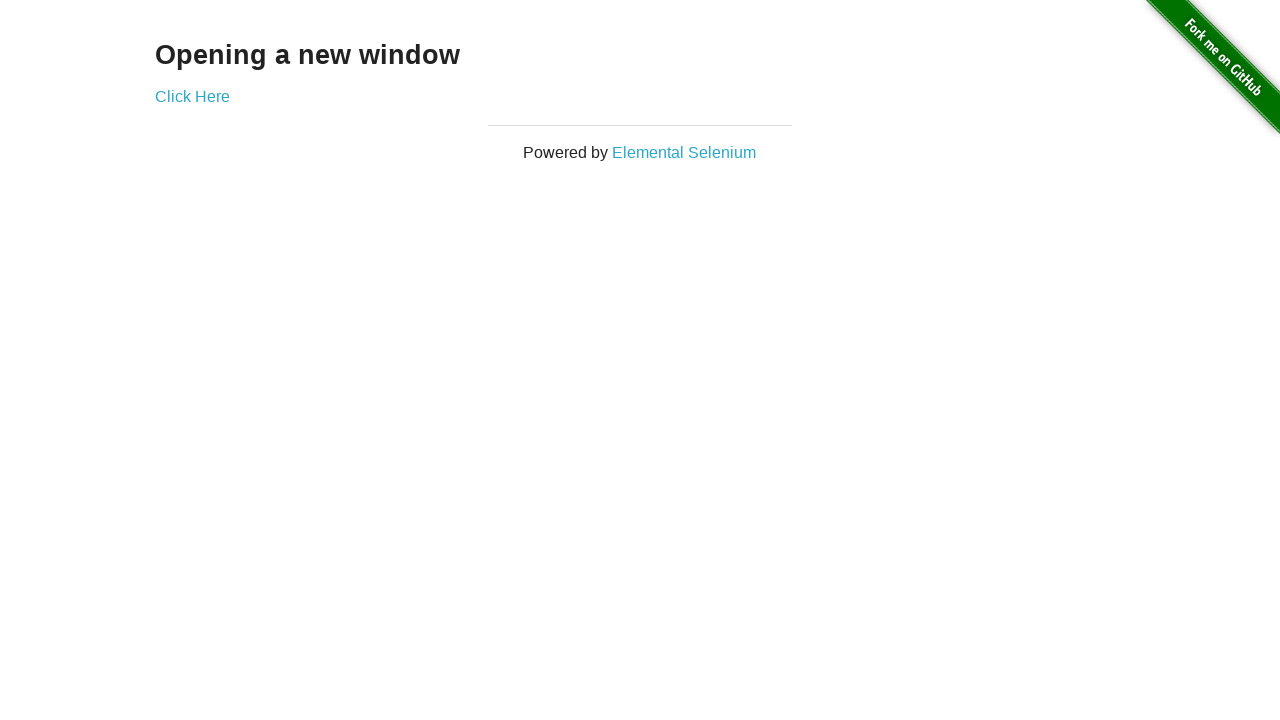

Stored reference to first page (original window)
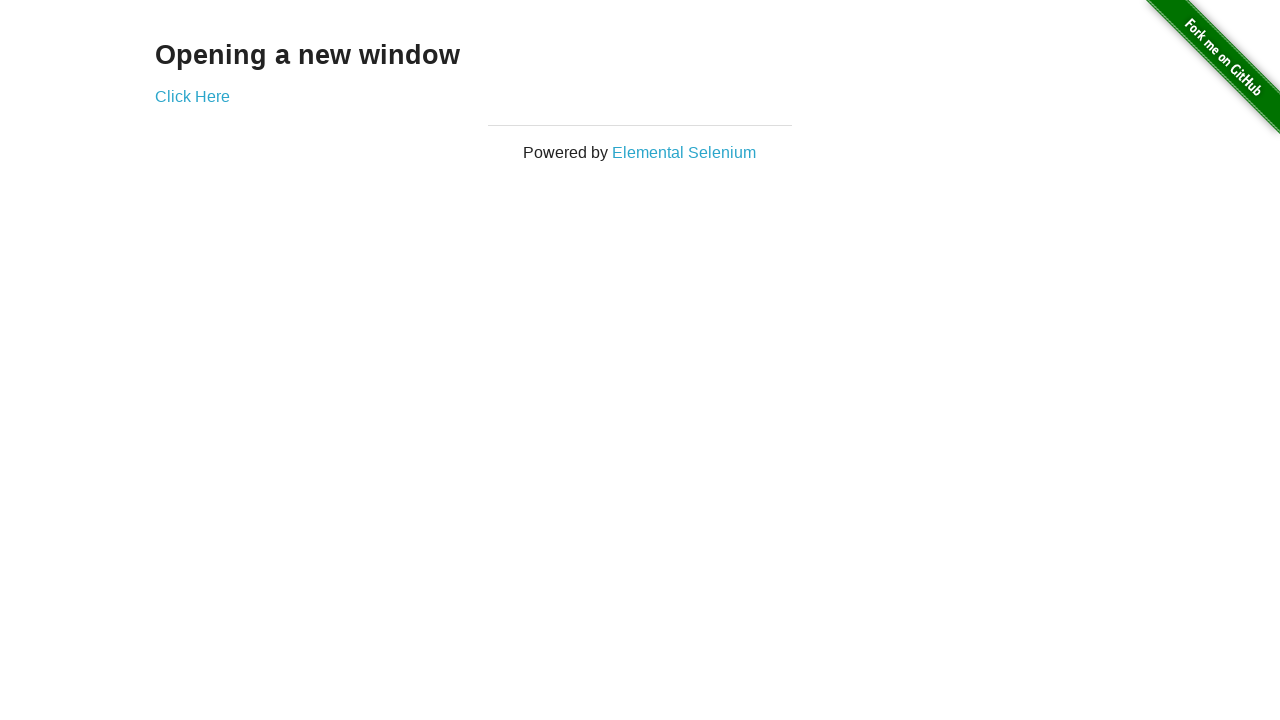

Clicked link to open new window at (192, 96) on .example a
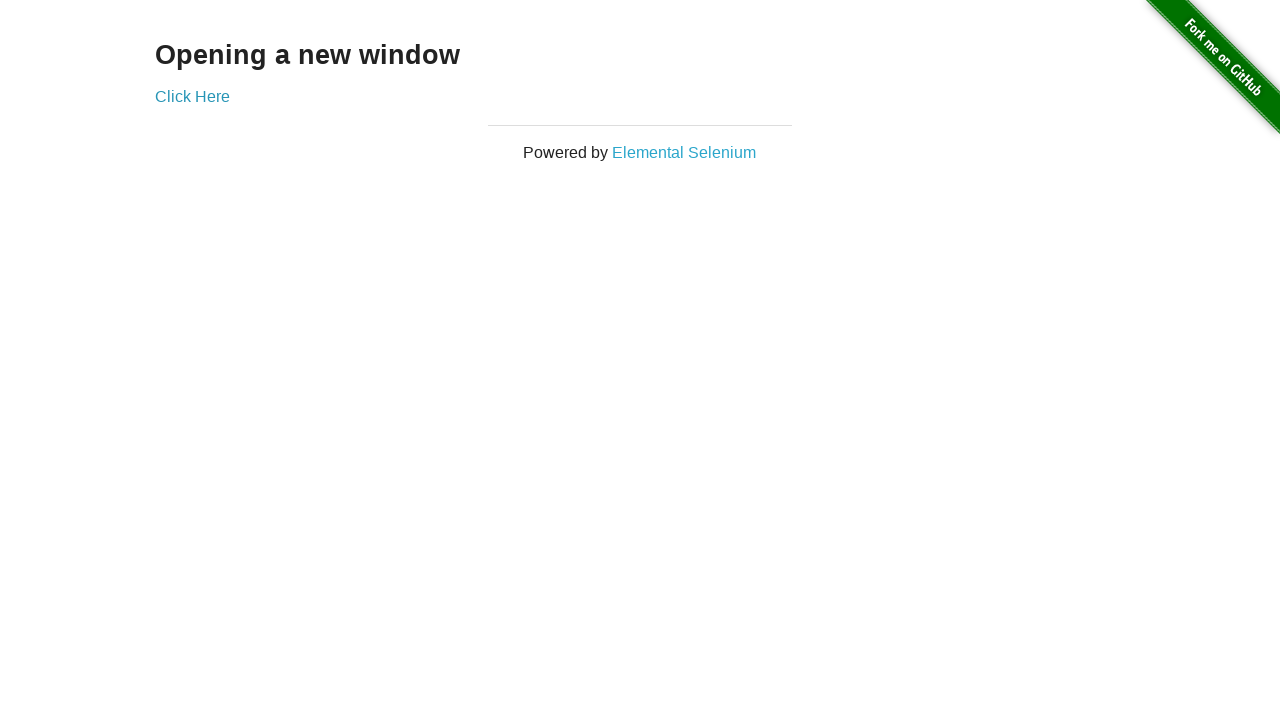

Captured new window page object
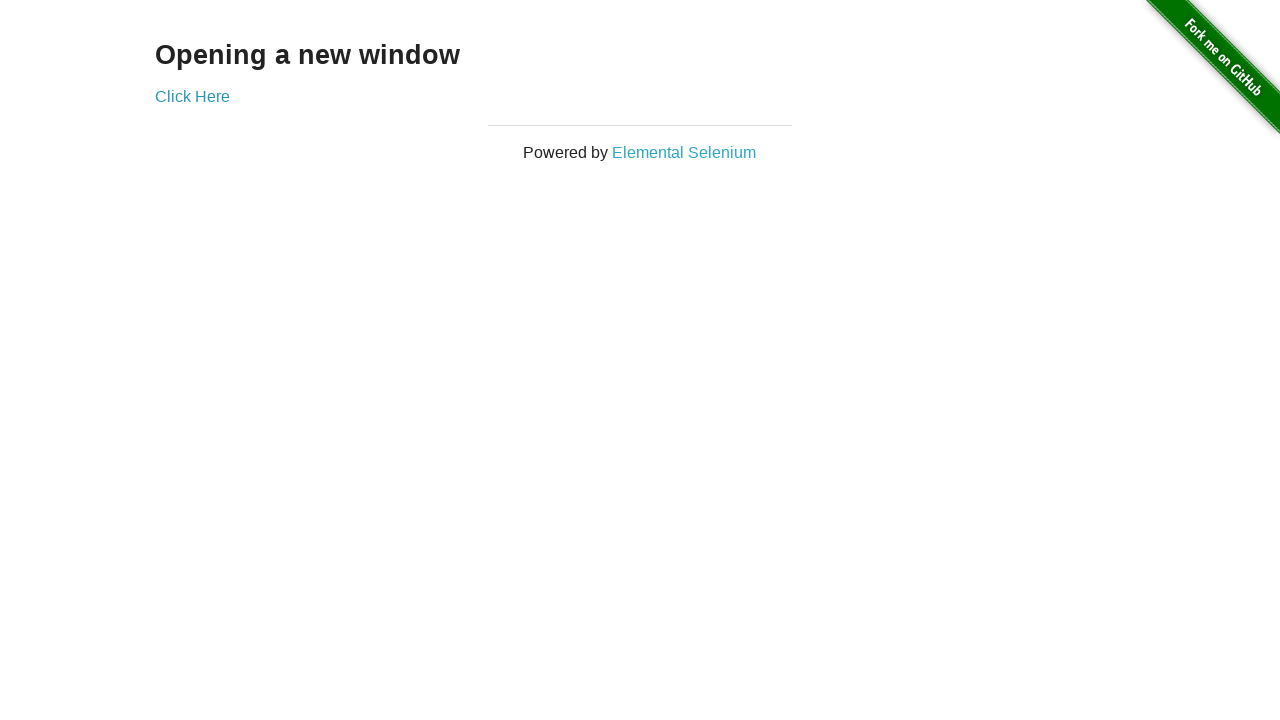

New window page loaded completely
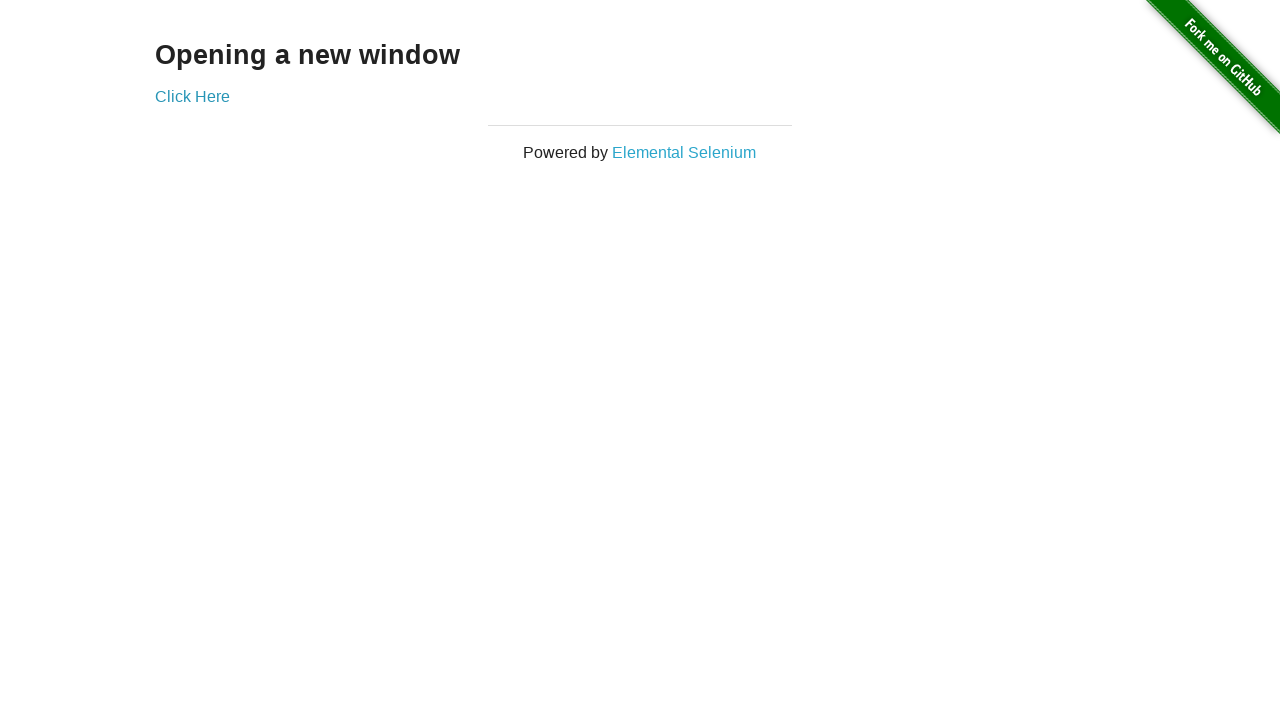

Verified first window title is not 'New Window'
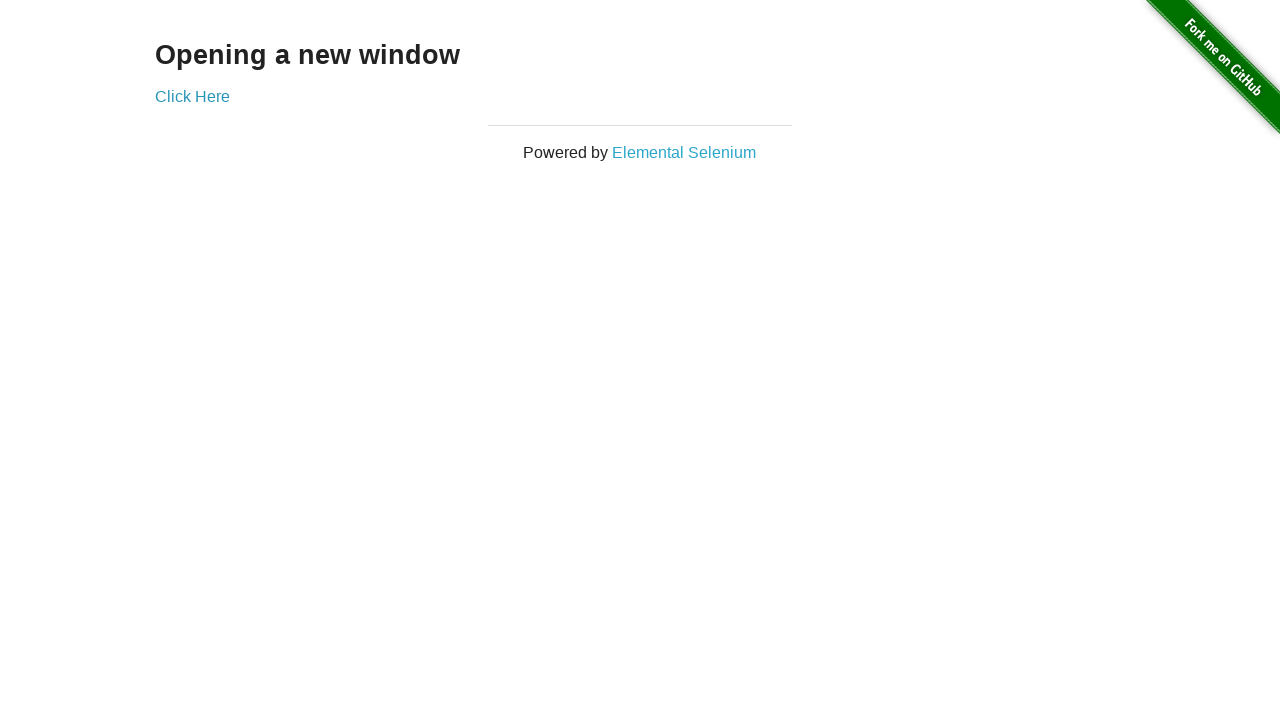

Verified second window title is 'New Window'
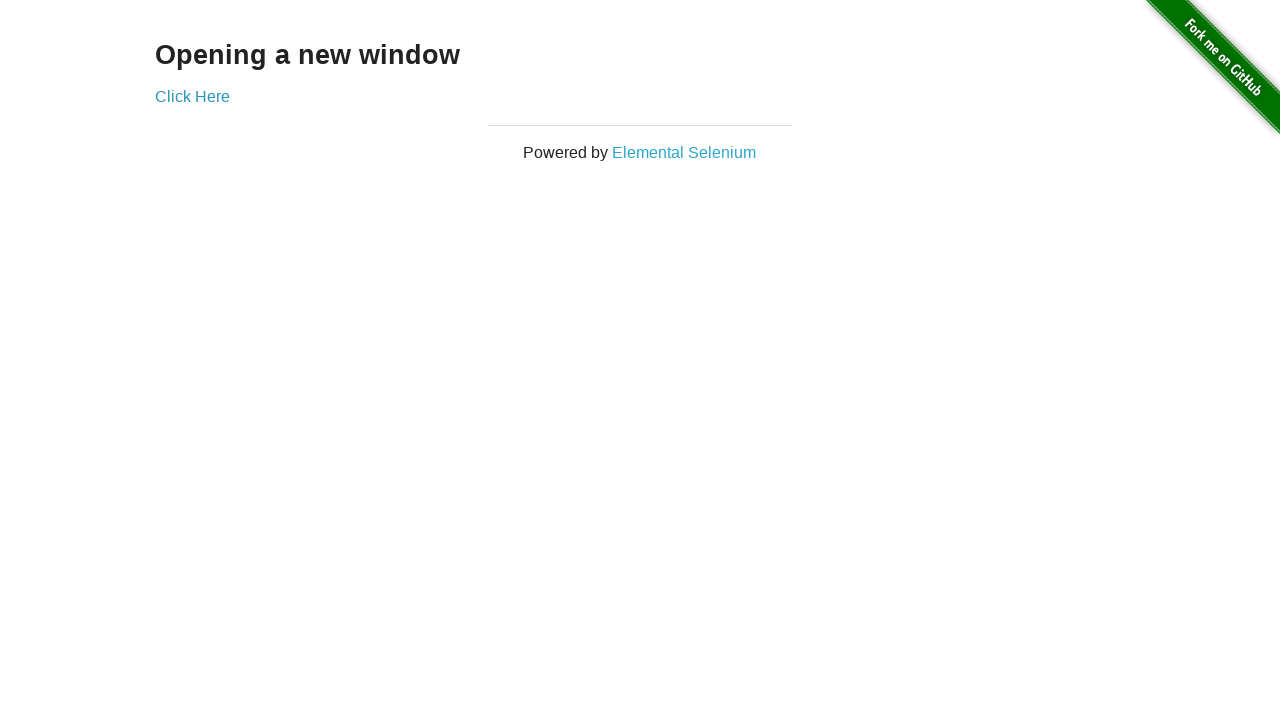

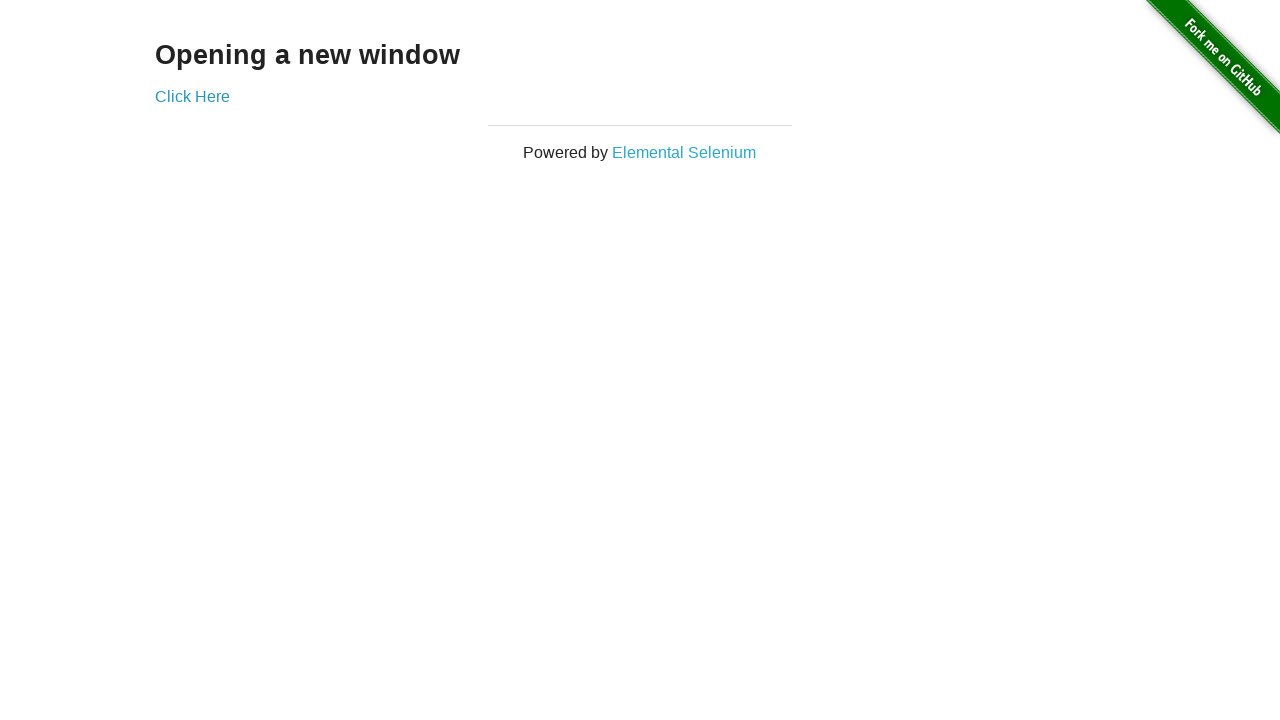